Navigates to PTT Baseball bulletin board, waits for article titles to load, then clicks the "previous page" link to navigate to an earlier page of posts.

Starting URL: https://www.ptt.cc/bbs/Baseball/index.html

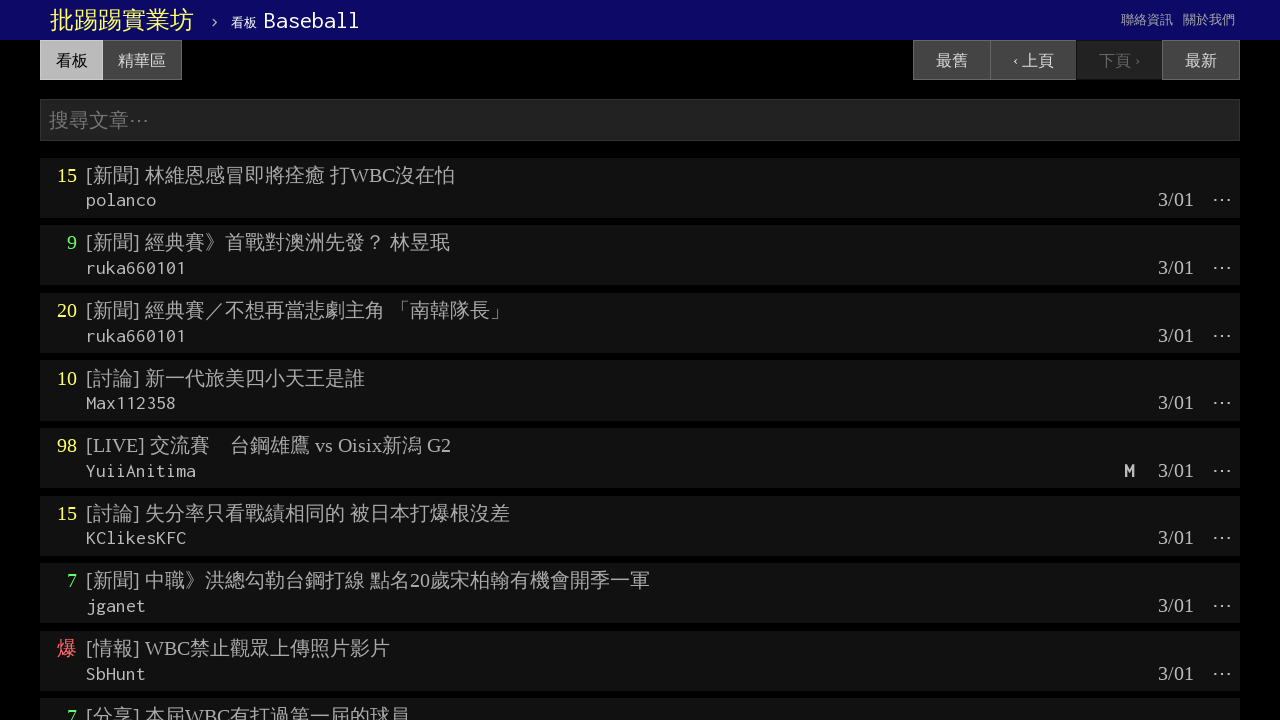

Waited for article titles to load on PTT Baseball bulletin board
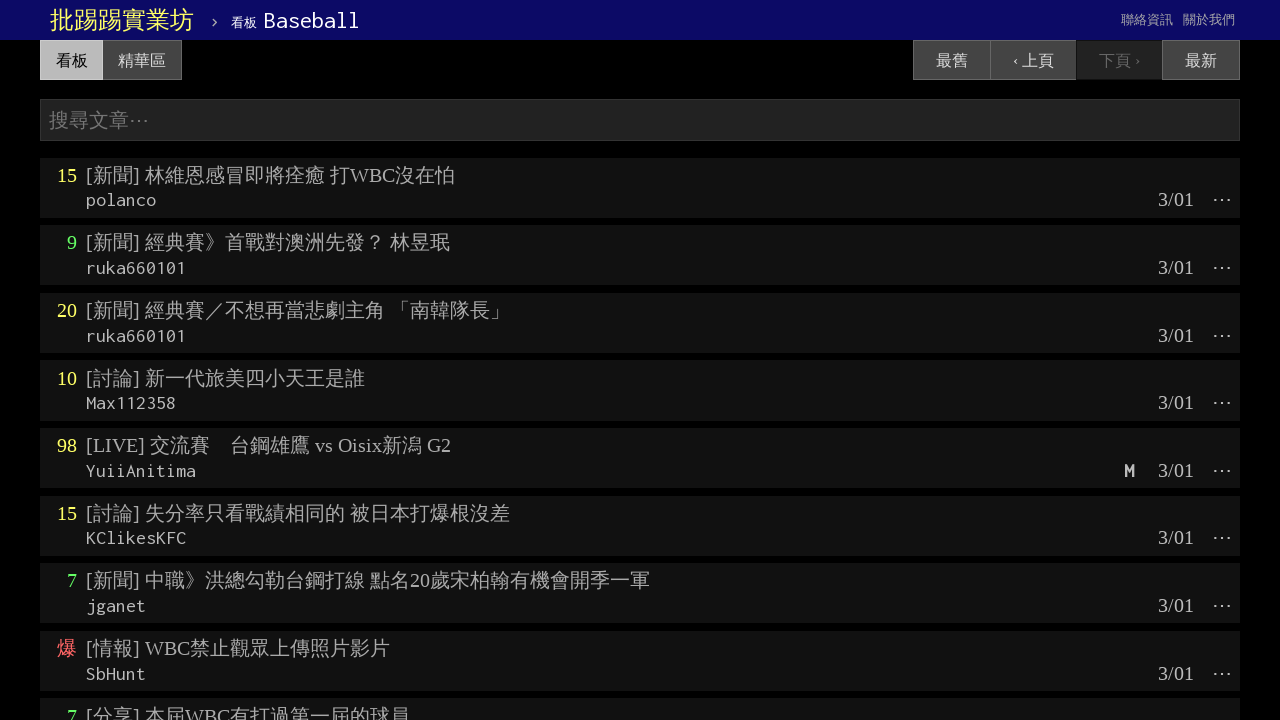

Clicked the previous page link (上頁) to navigate to earlier posts at (1033, 60) on text=‹ 上頁
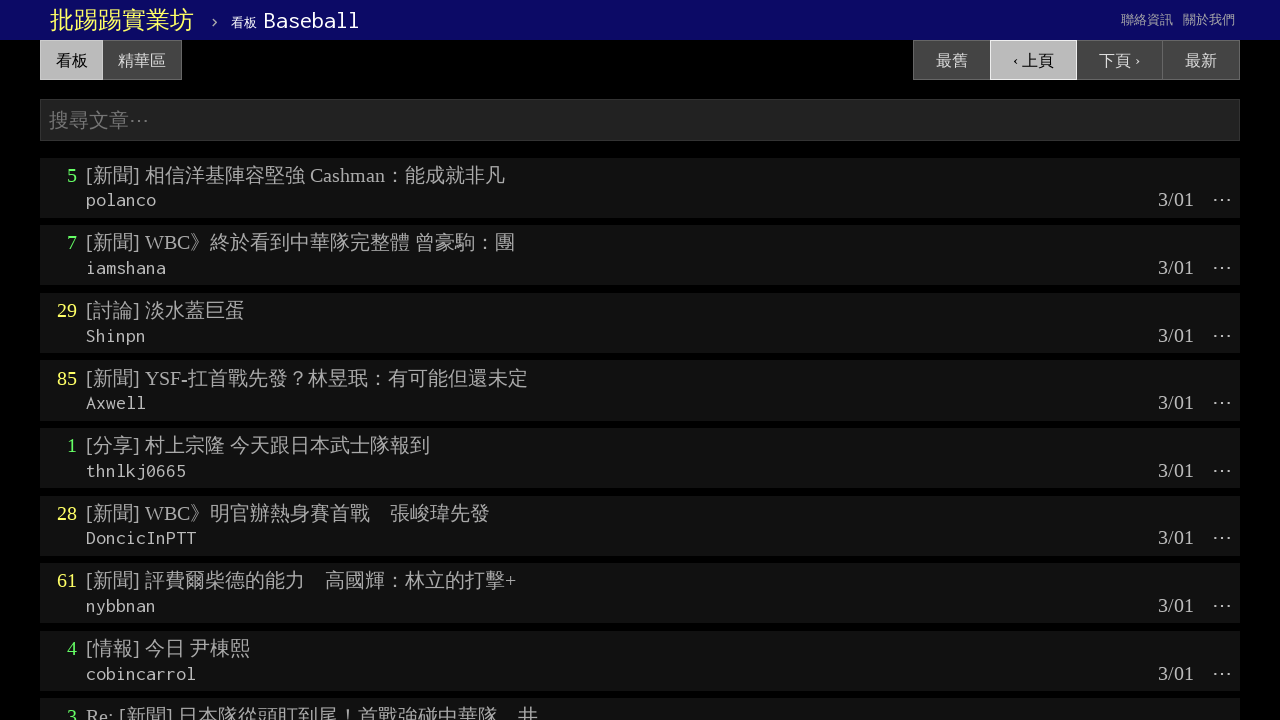

Waited for article titles to load on the previous page
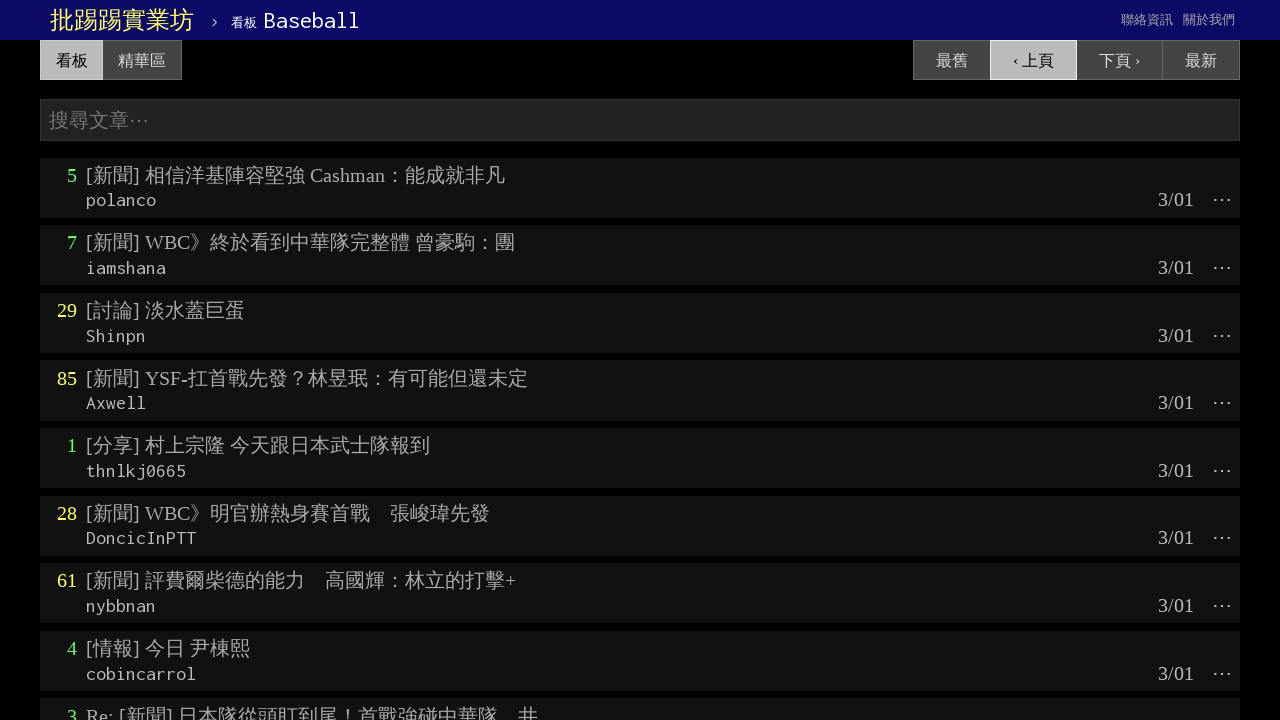

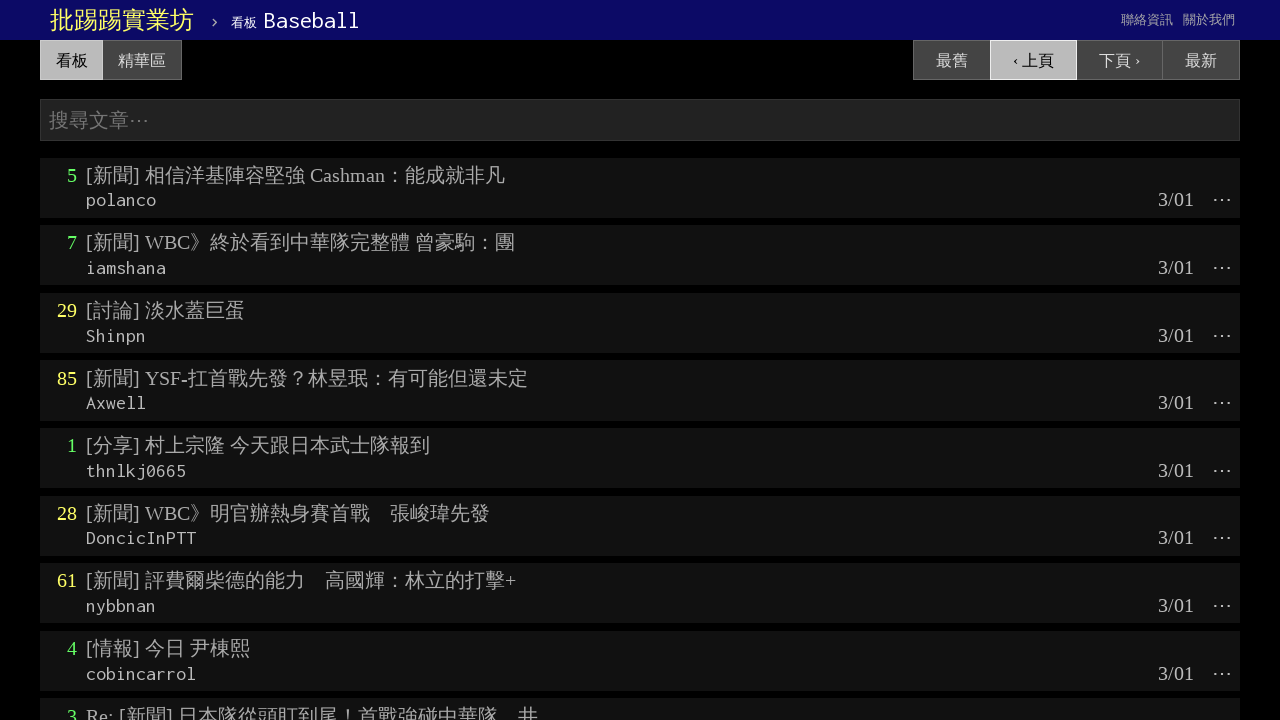